Tests file upload functionality by selecting a file, clicking the upload button, and verifying the success message is displayed.

Starting URL: https://the-internet.herokuapp.com/upload

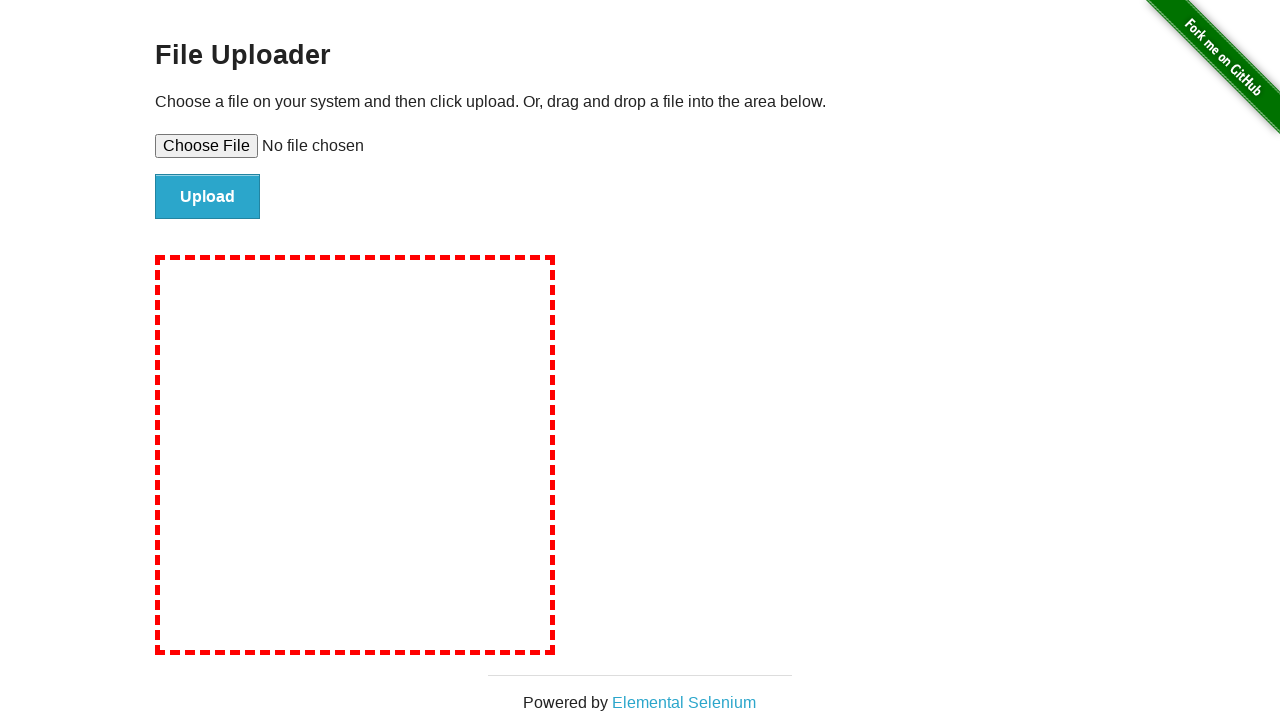

Created temporary test file for upload
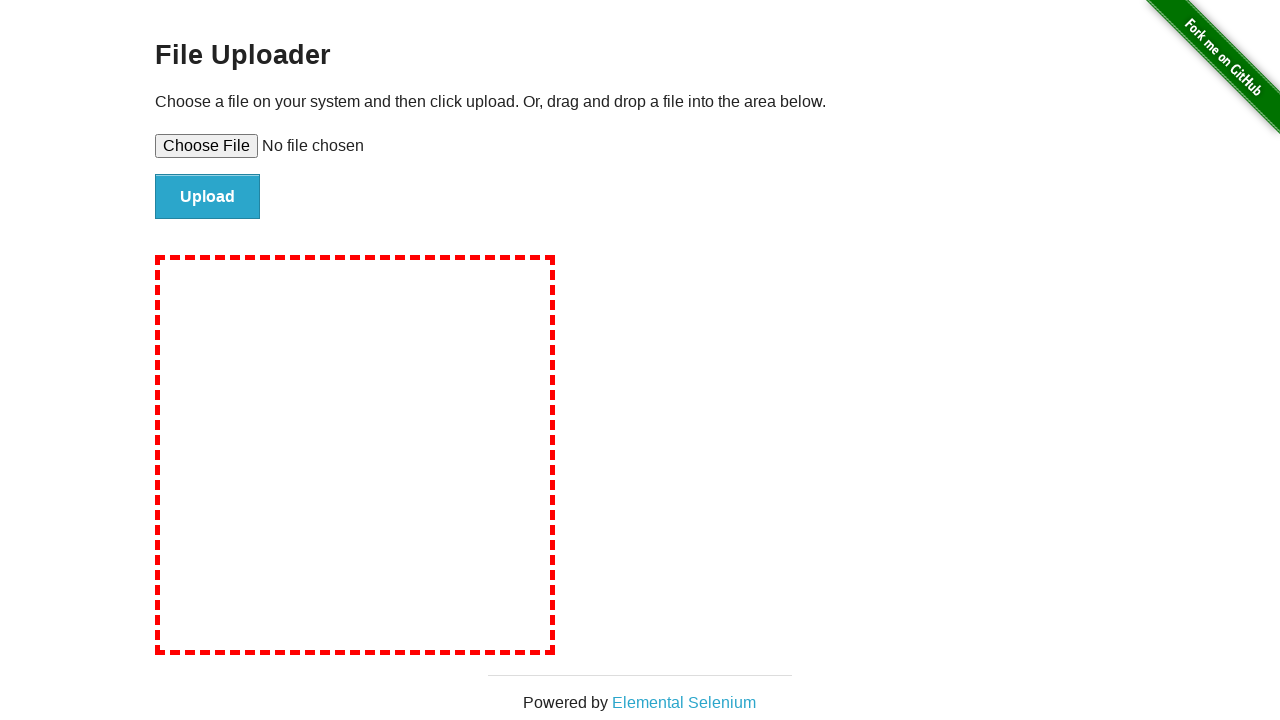

Selected file for upload using file input element
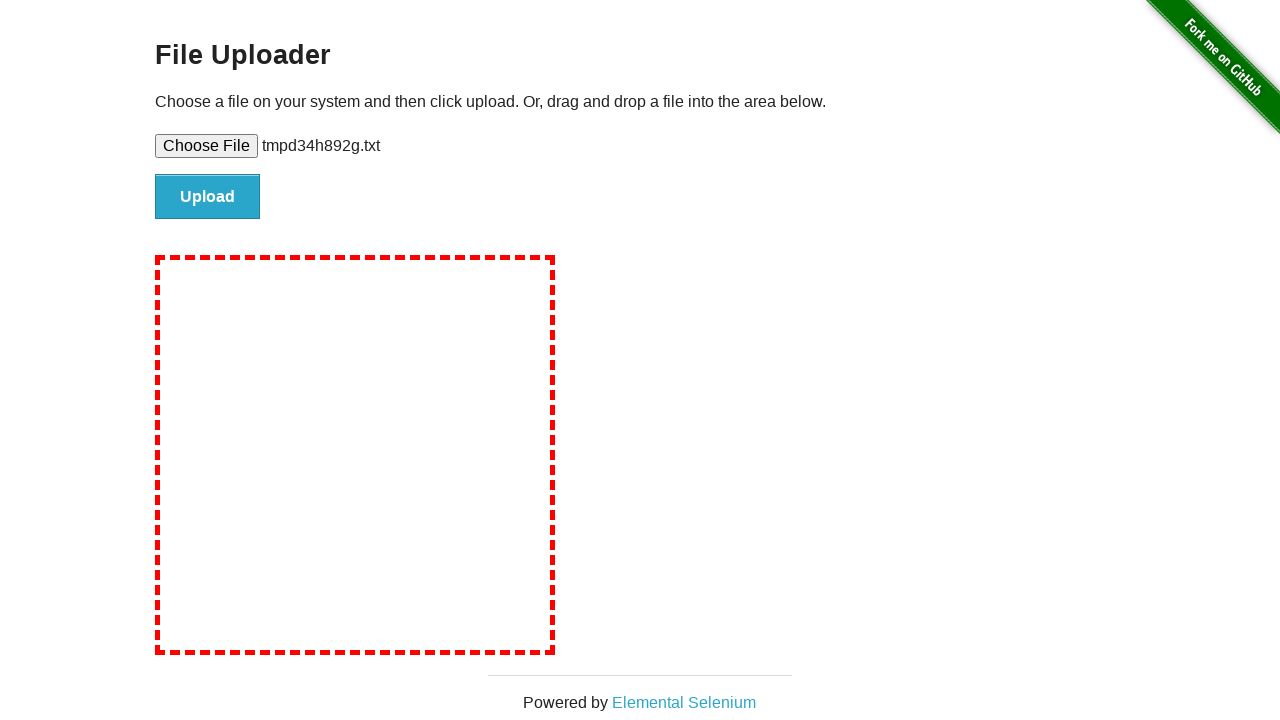

Clicked upload button to submit file at (208, 197) on #file-submit
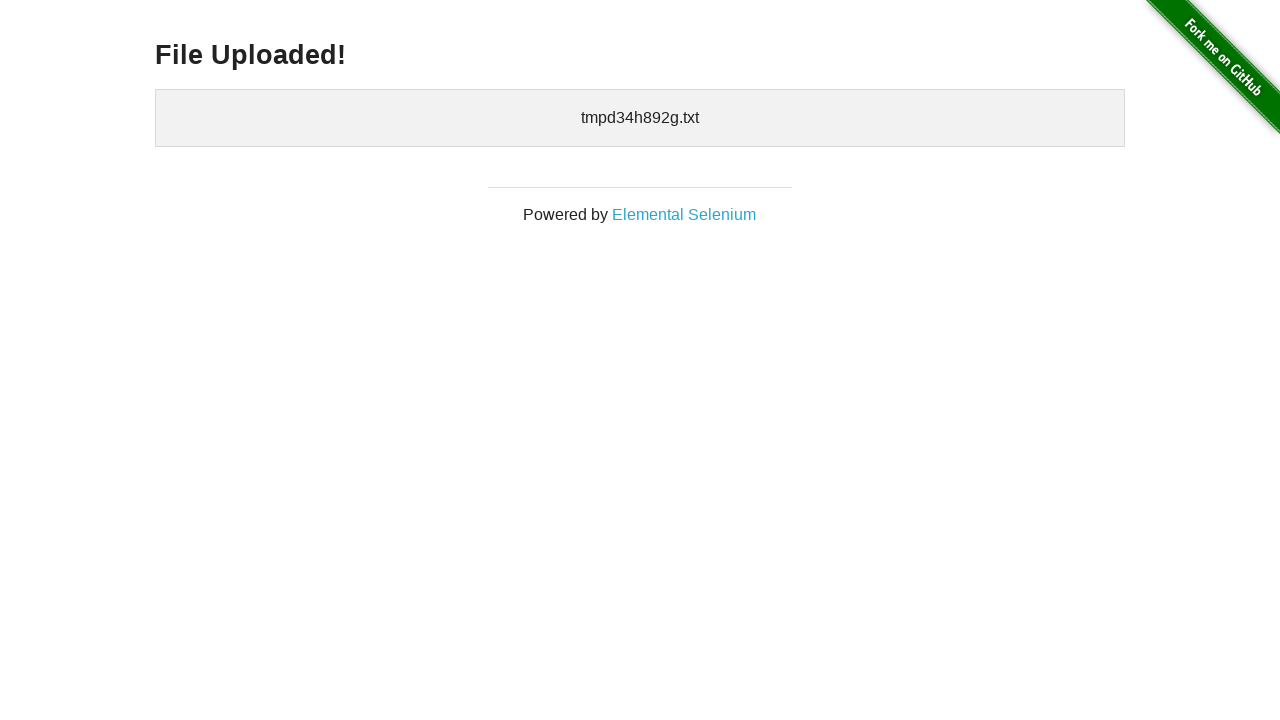

Success message appeared on page
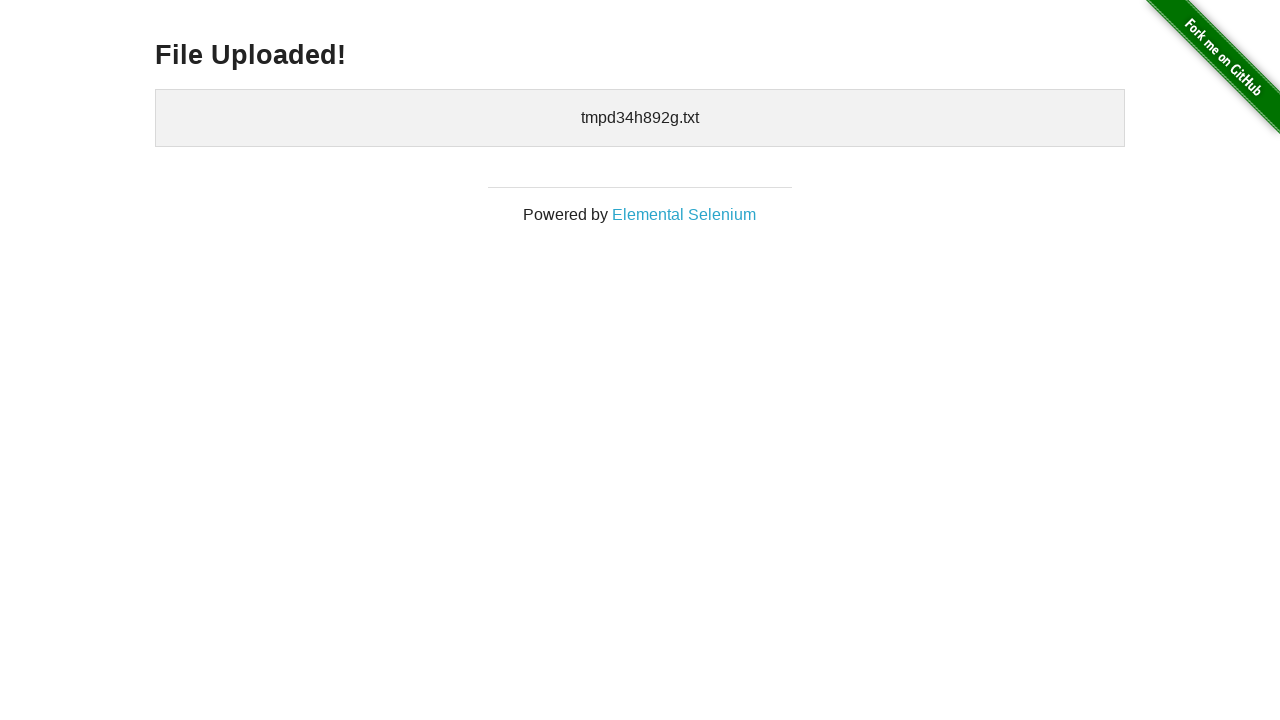

Retrieved success message text: 'File Uploaded!'
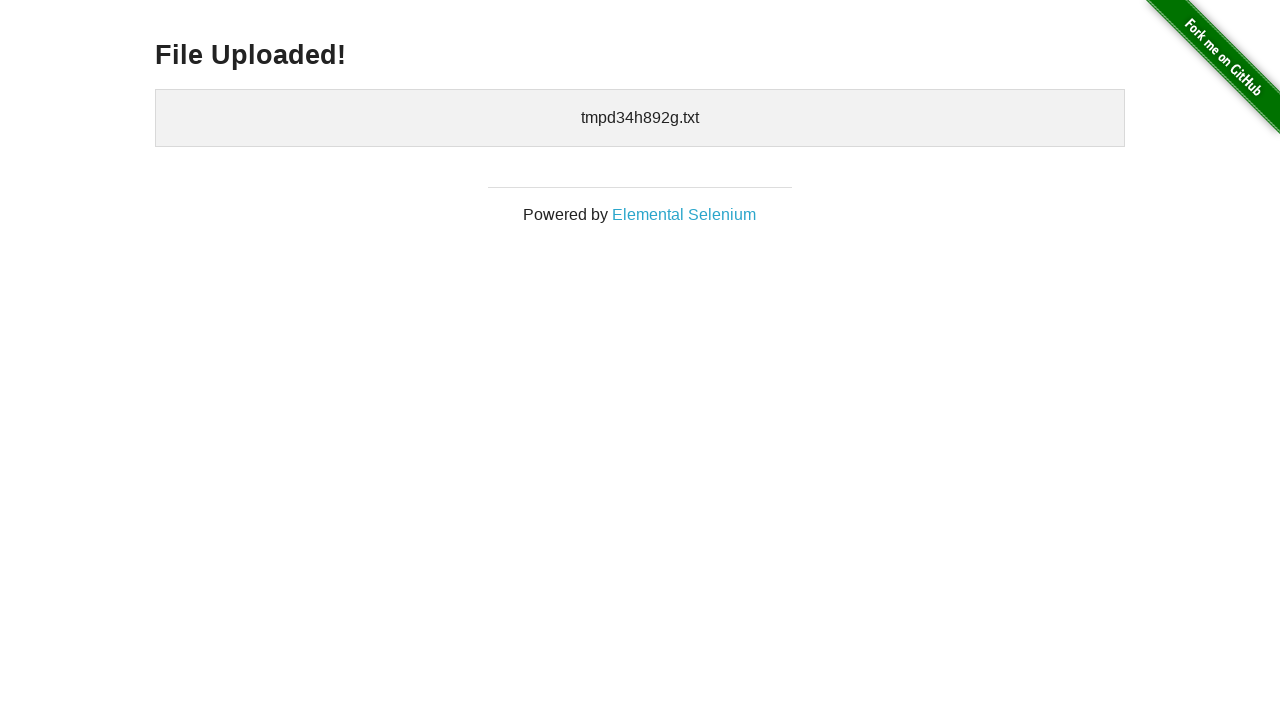

Verified success message displays 'File Uploaded!'
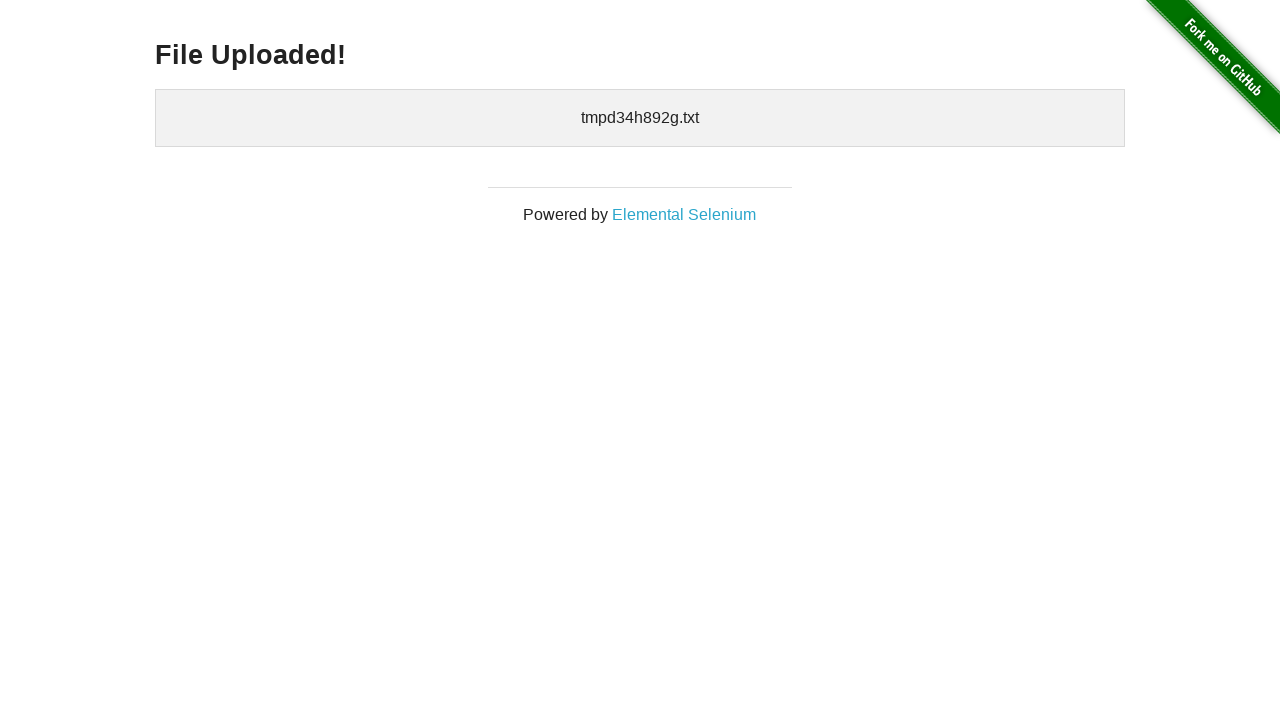

Cleaned up temporary test file
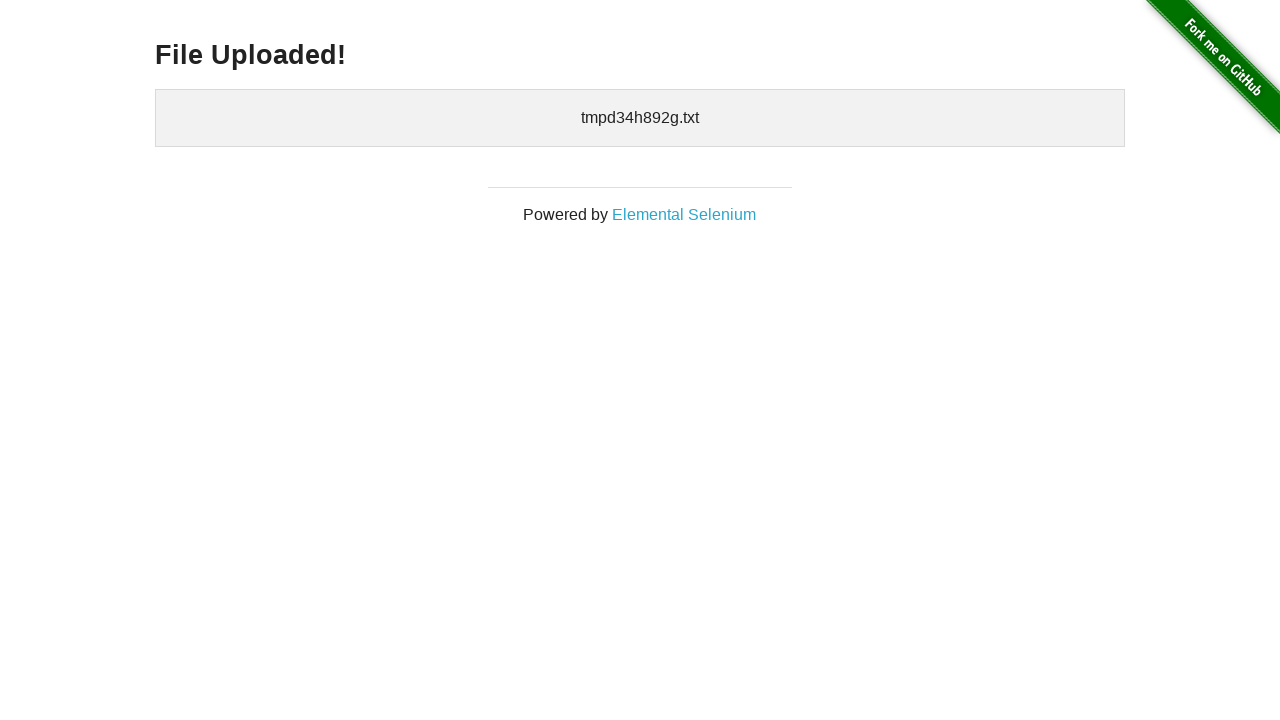

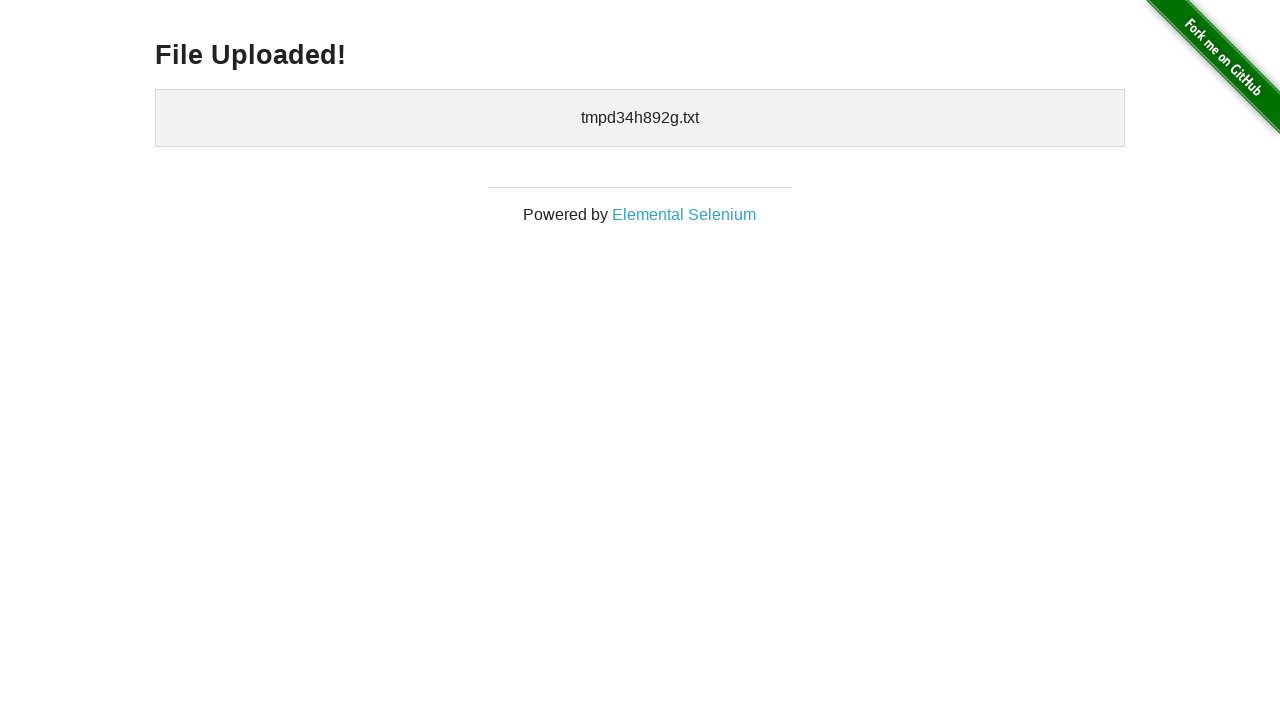